Tests alert handling by triggering an alert and then attempting to interact with other elements on the page

Starting URL: https://omayo.blogspot.com

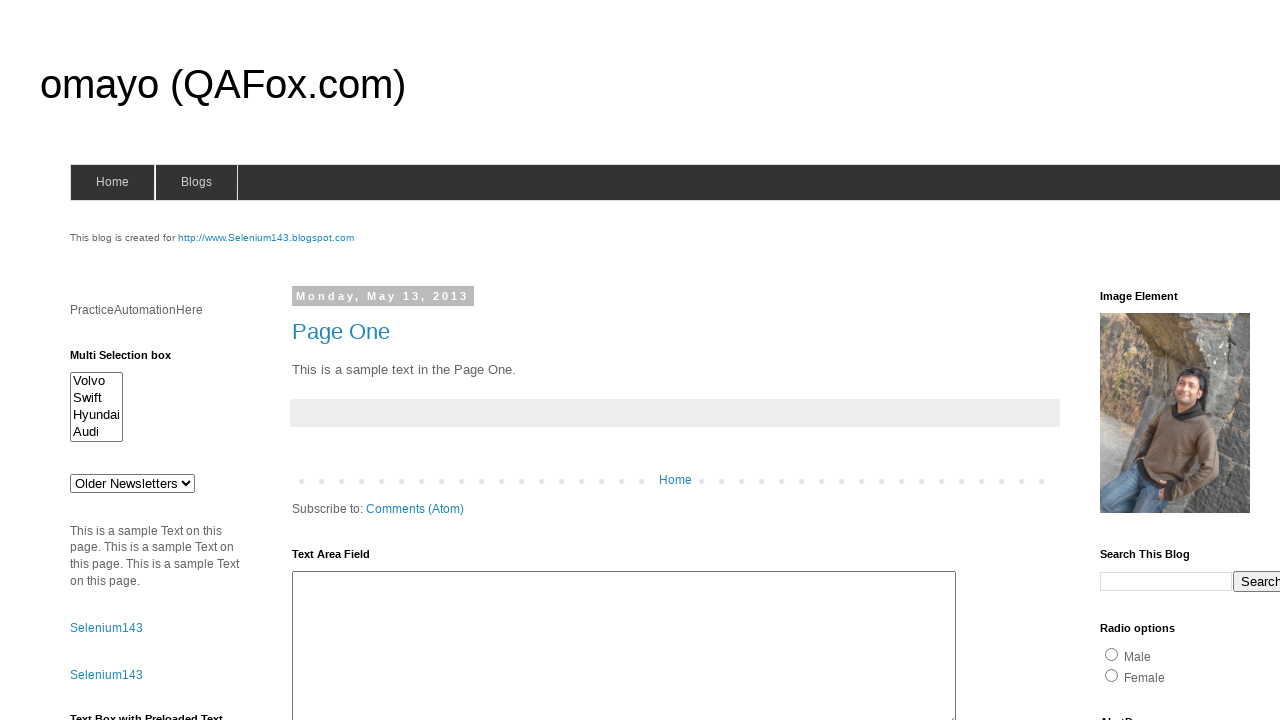

Clicked button to trigger alert at (1154, 361) on #alert1
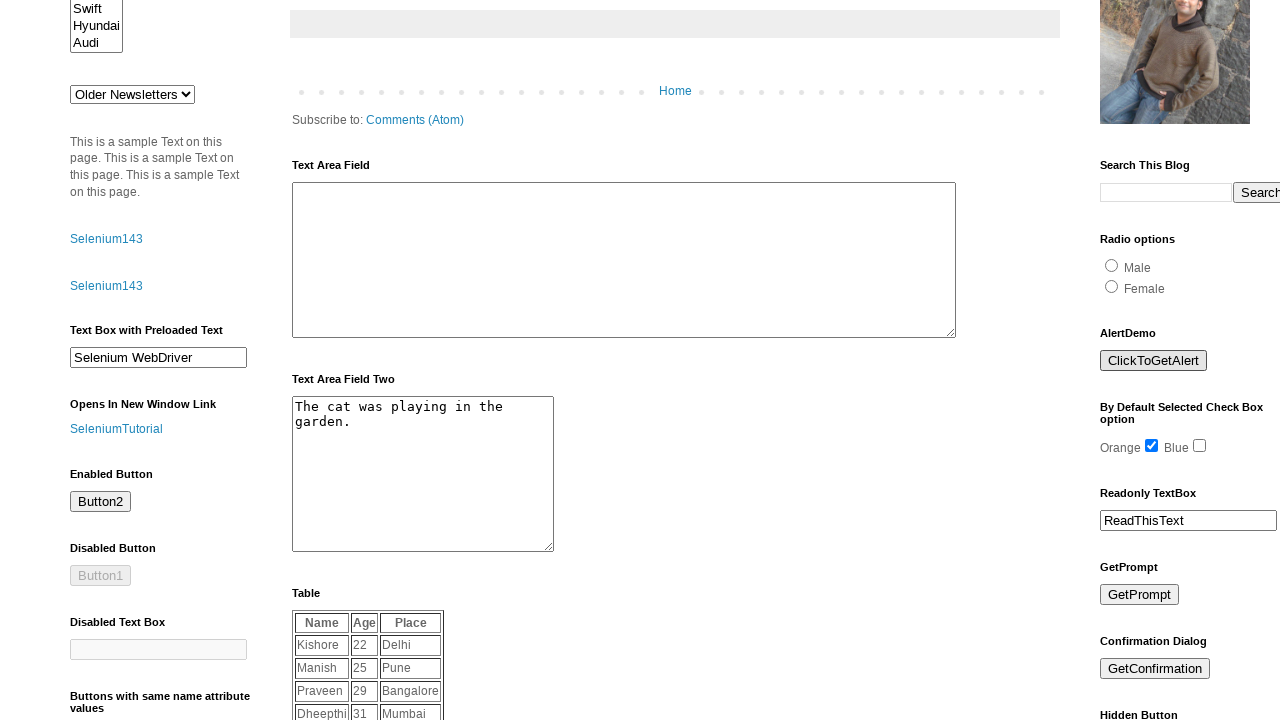

Set up dialog handler to accept alerts
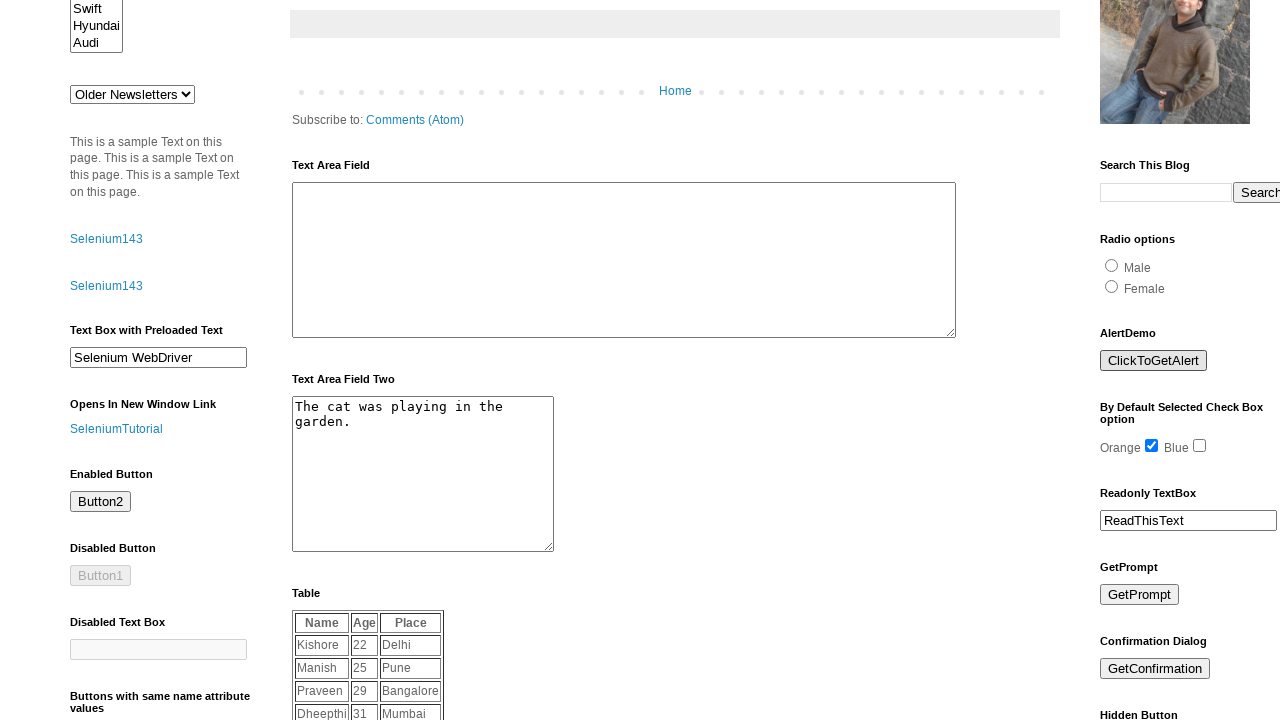

Filled text area with 'Vivek' after handling alert on #ta1
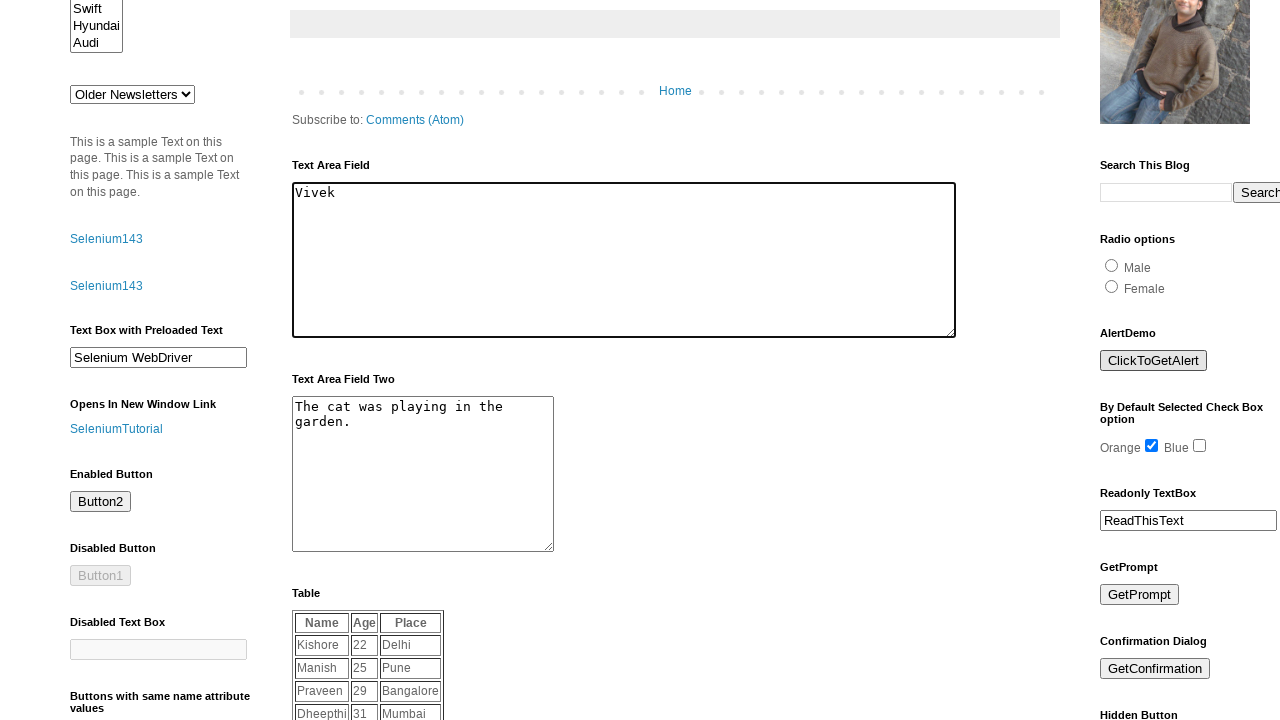

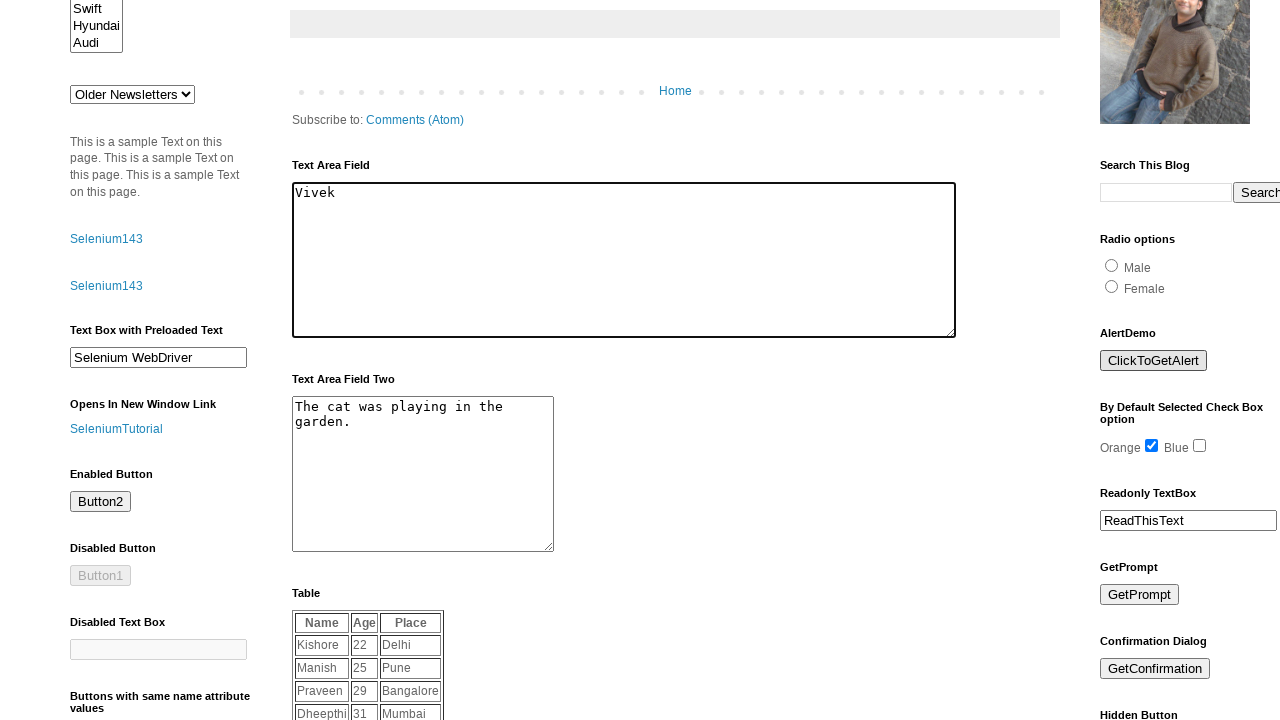